Tests user search functionality by clicking a button and filling the username field with a search term

Starting URL: https://elzarape.github.io/admin/modules/users/view/user.html

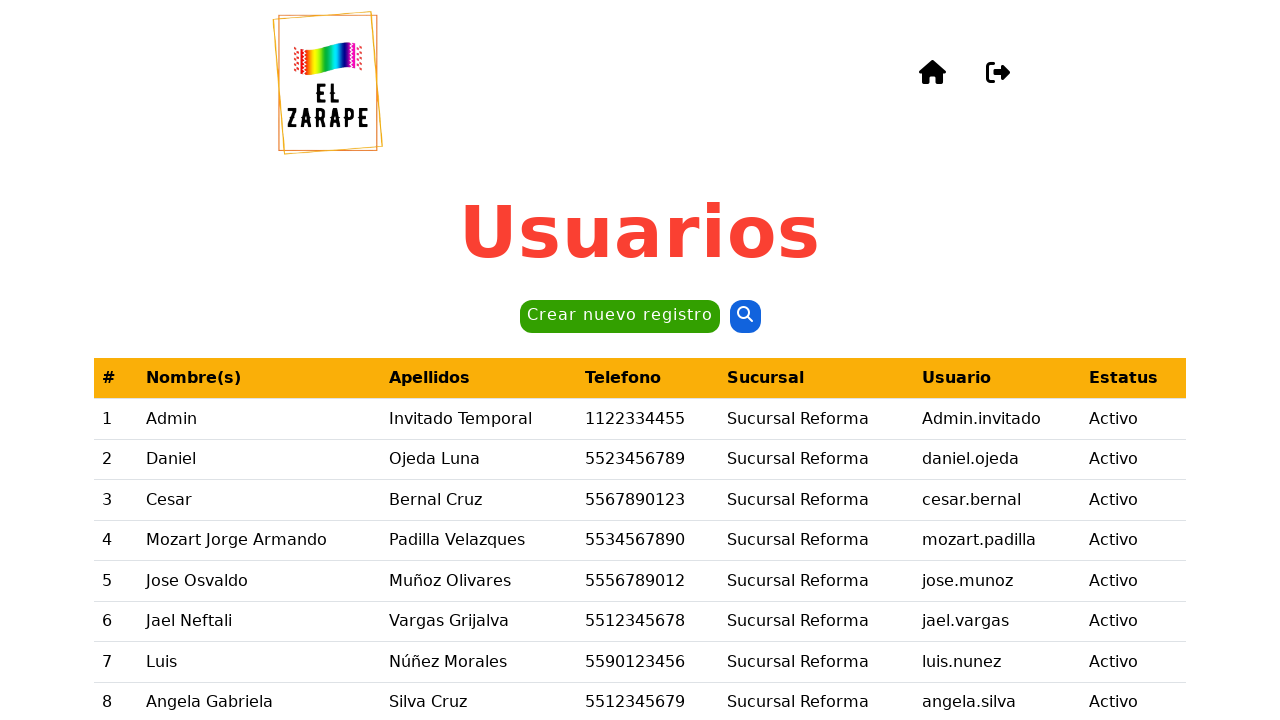

Clicked the search button at (745, 317) on button >> nth=1
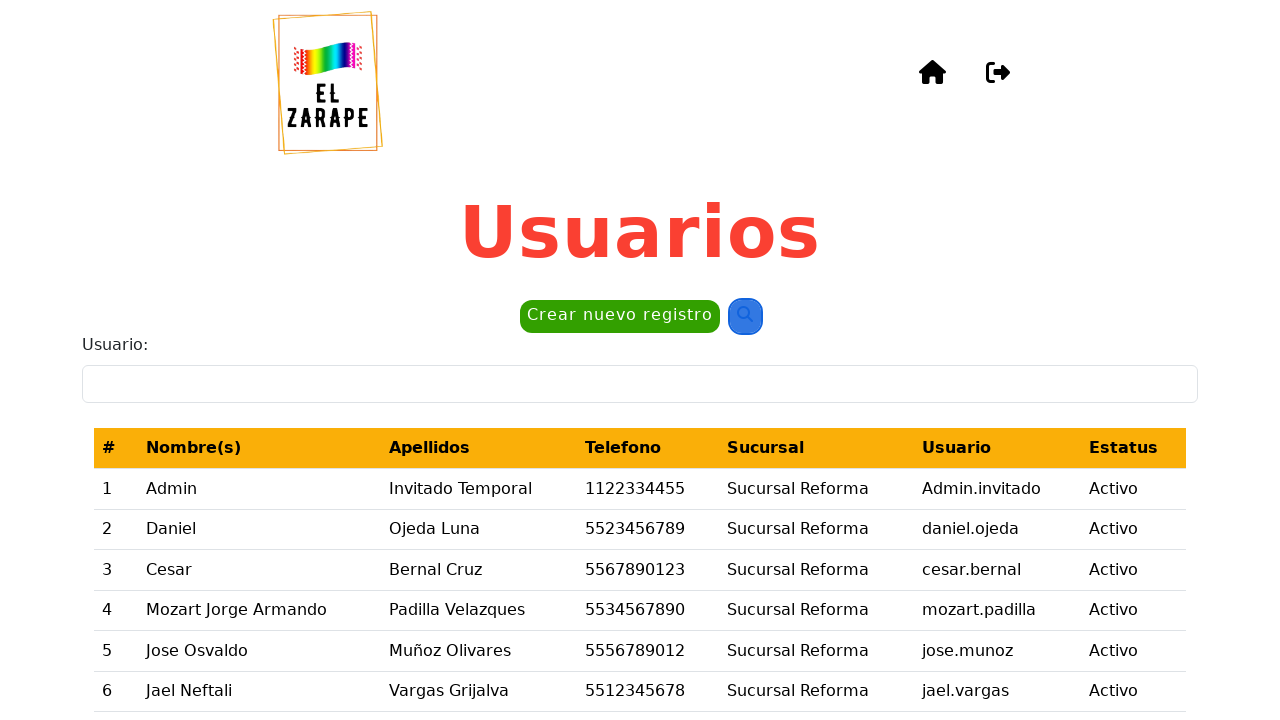

Clicked on the Usuario field at (640, 384) on internal:label="Usuario:"i
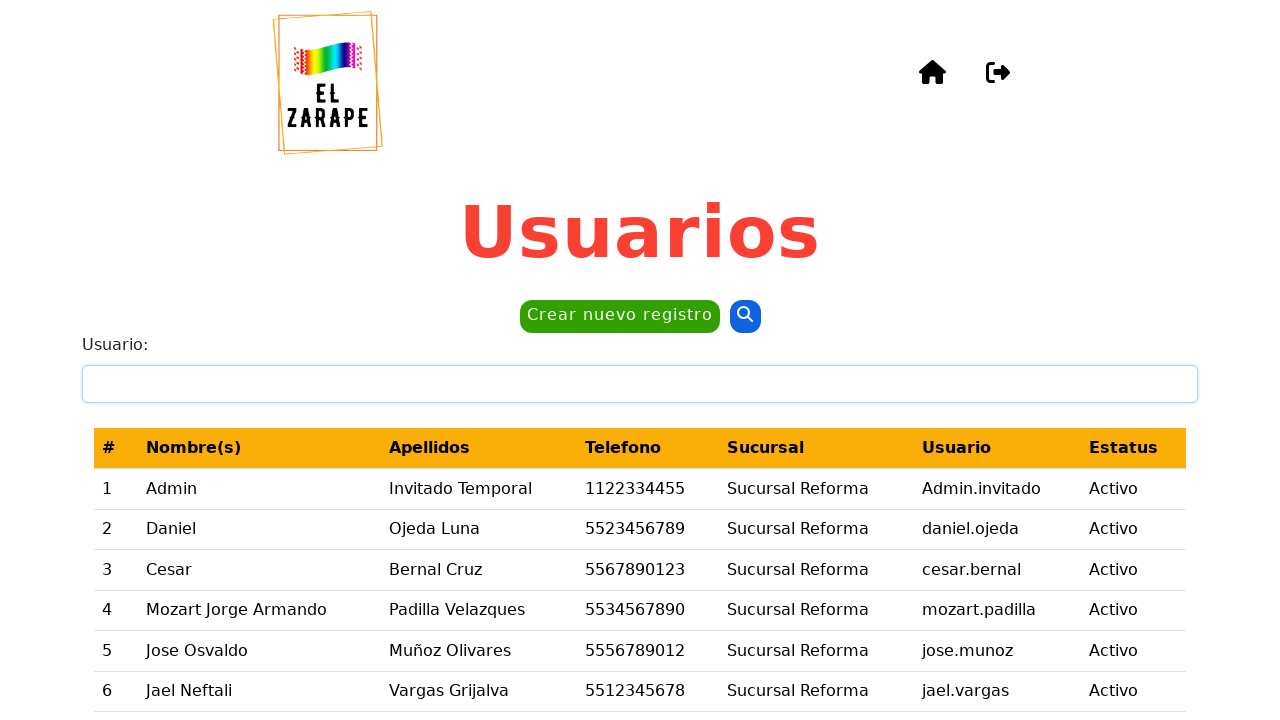

Filled Usuario field with 'Admin' search term on internal:label="Usuario:"i
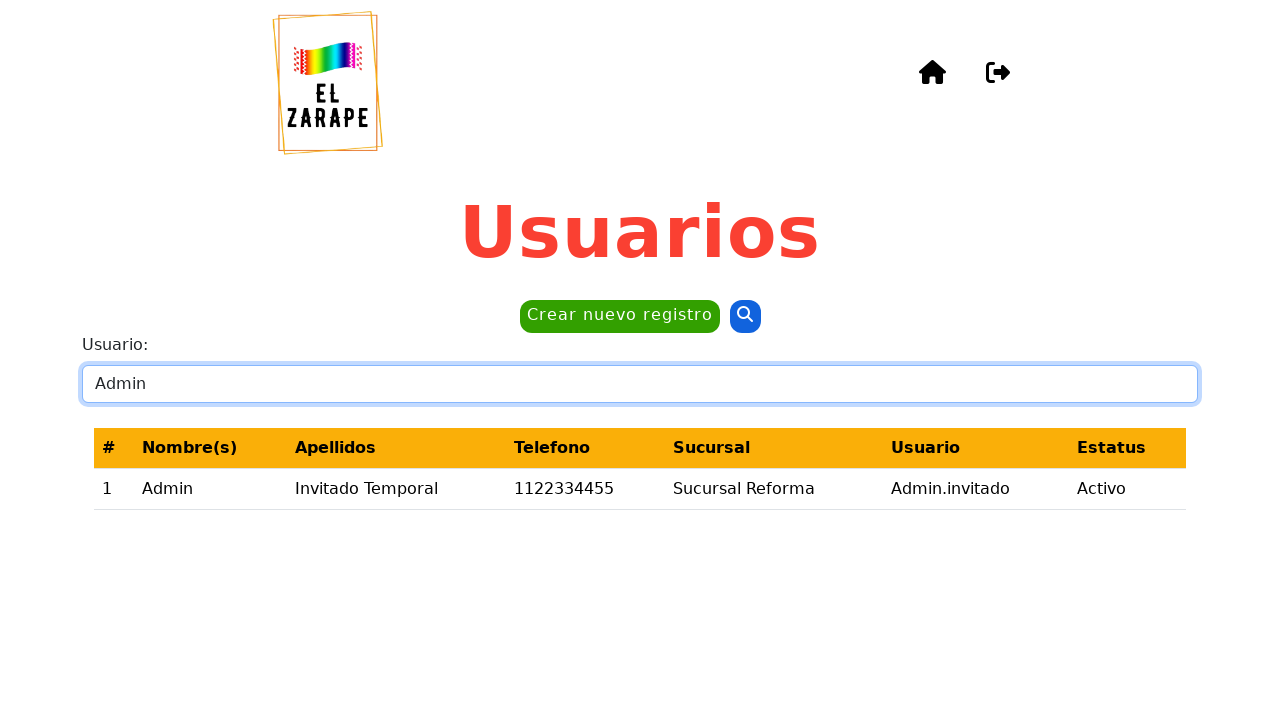

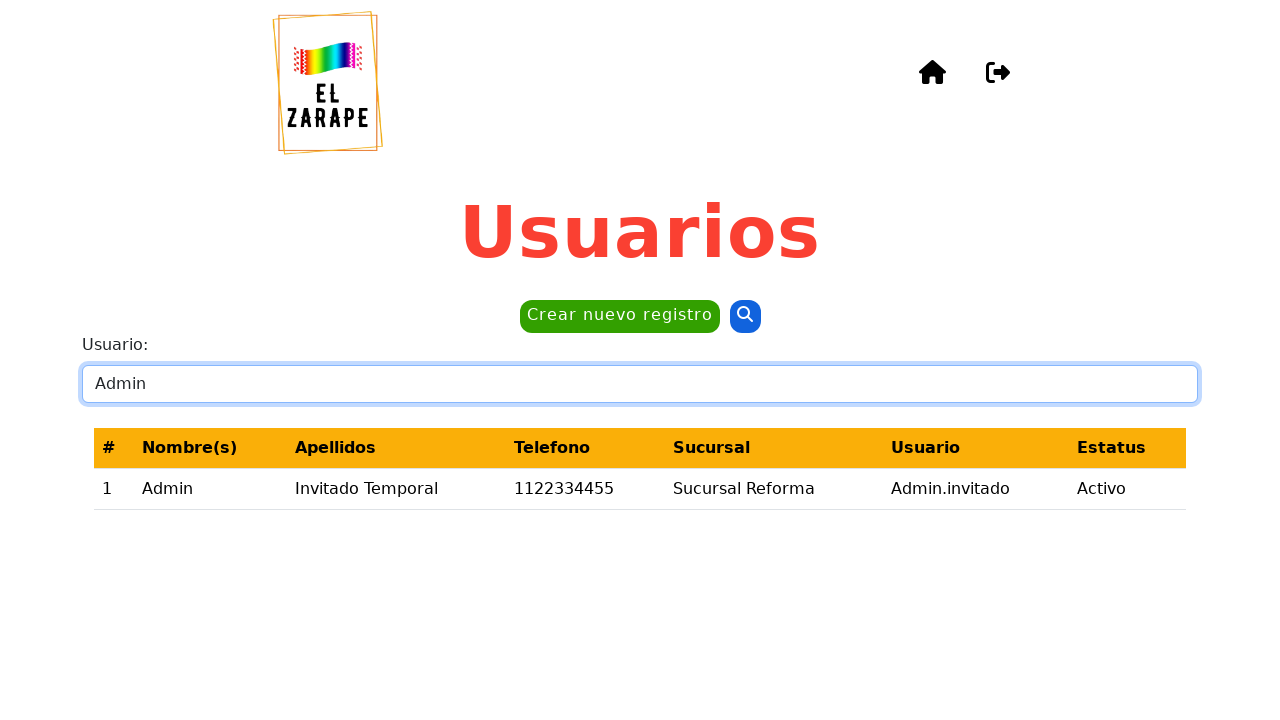